Opens the DevxHub website homepage

Starting URL: https://devxhub.com

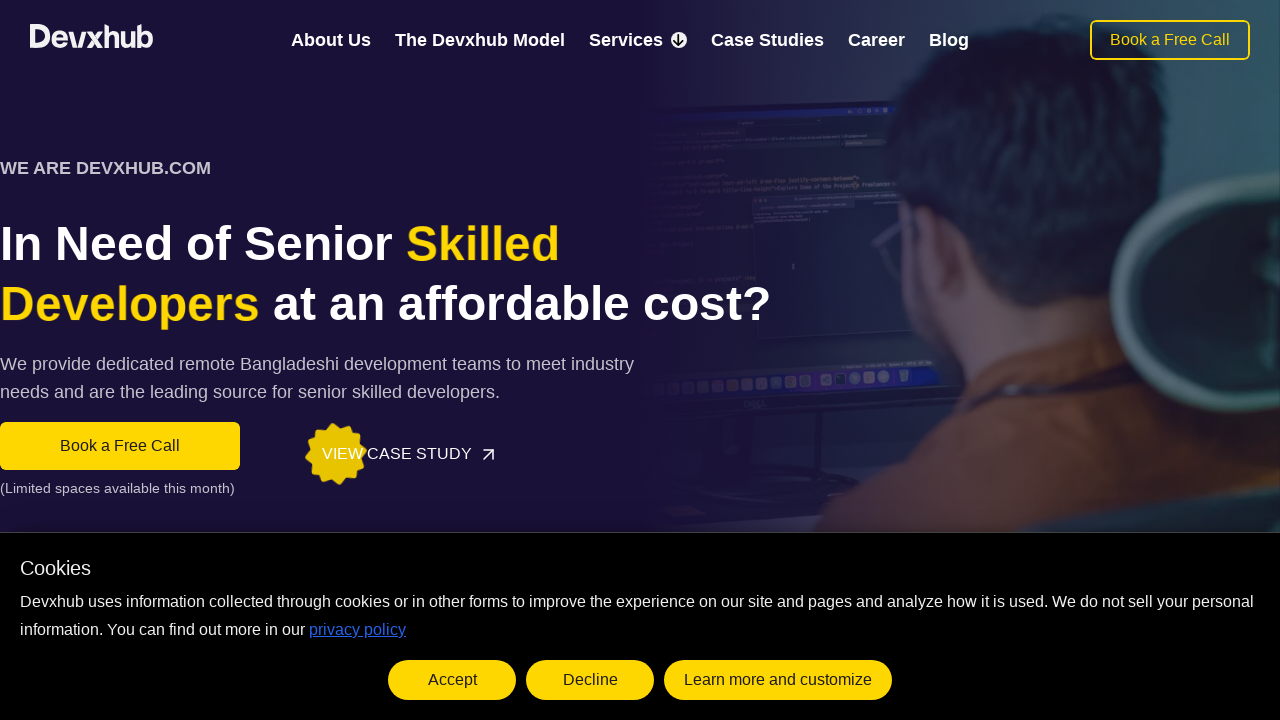

Navigated to DevxHub website homepage
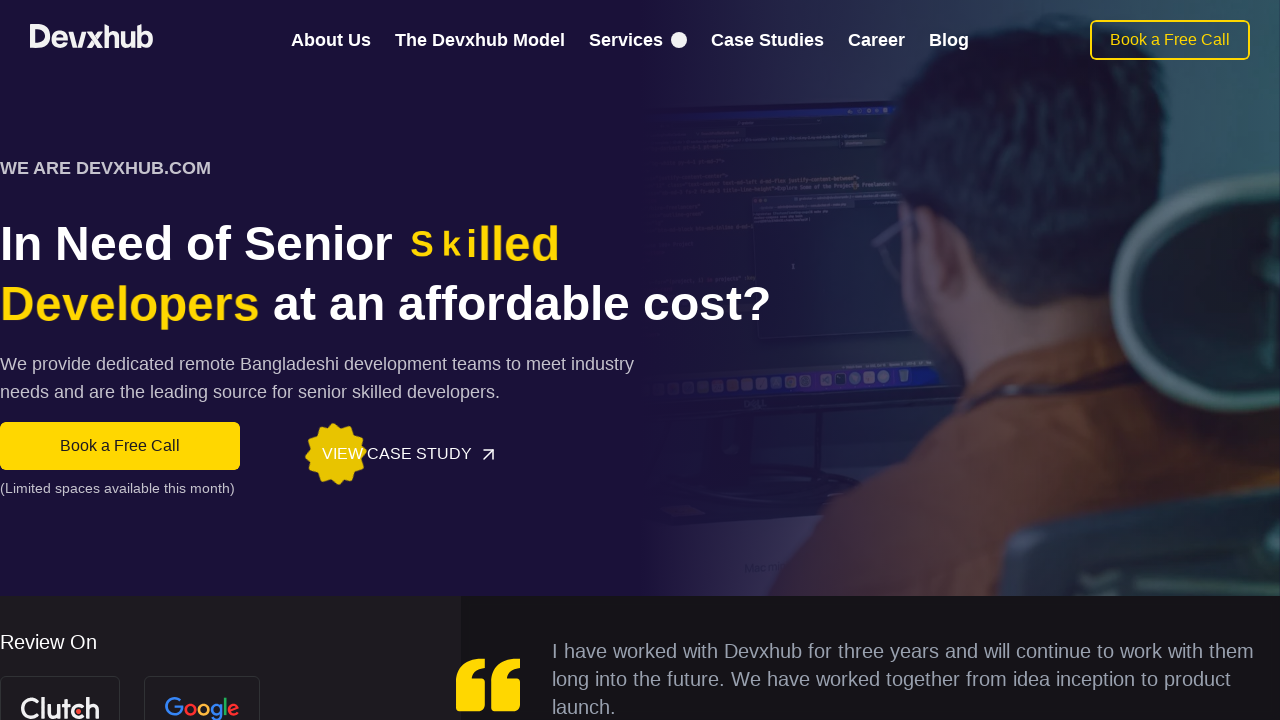

DevxHub homepage fully loaded
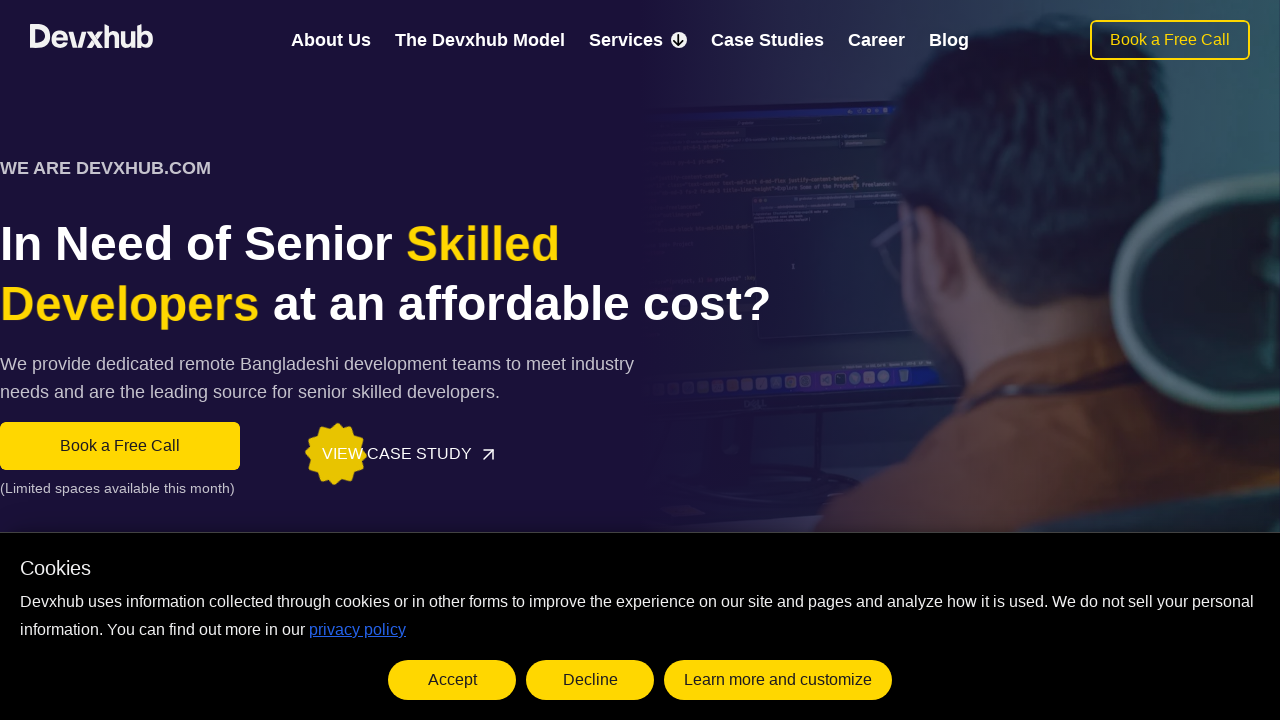

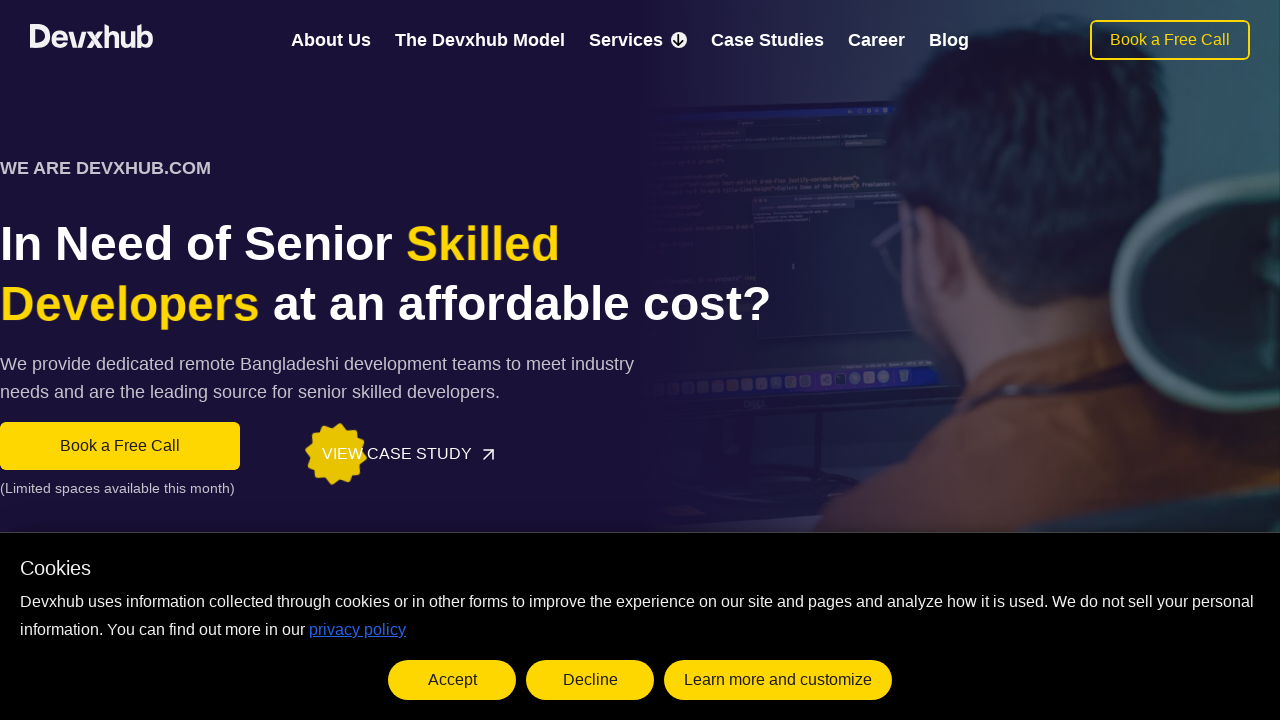